Tests double-click functionality on a button and verifies the resulting text change

Starting URL: https://automationfc.github.io/basic-form/index.html

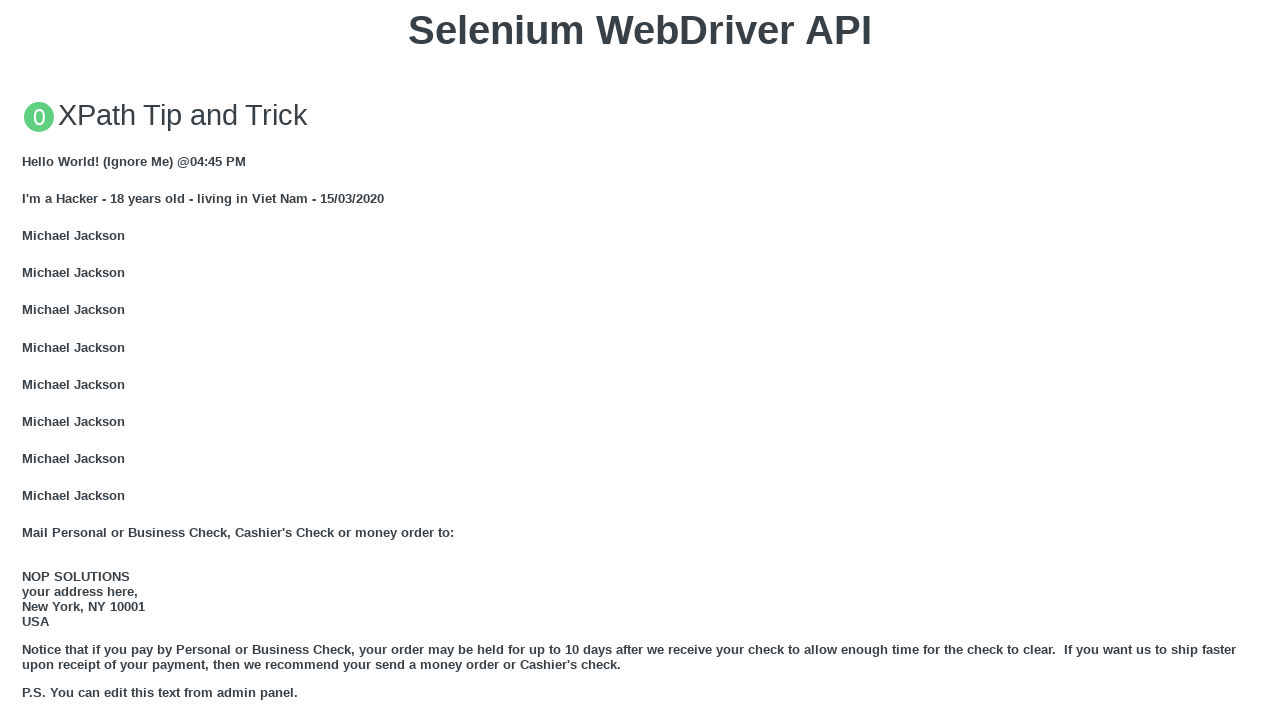

Scrolled double-click button into view
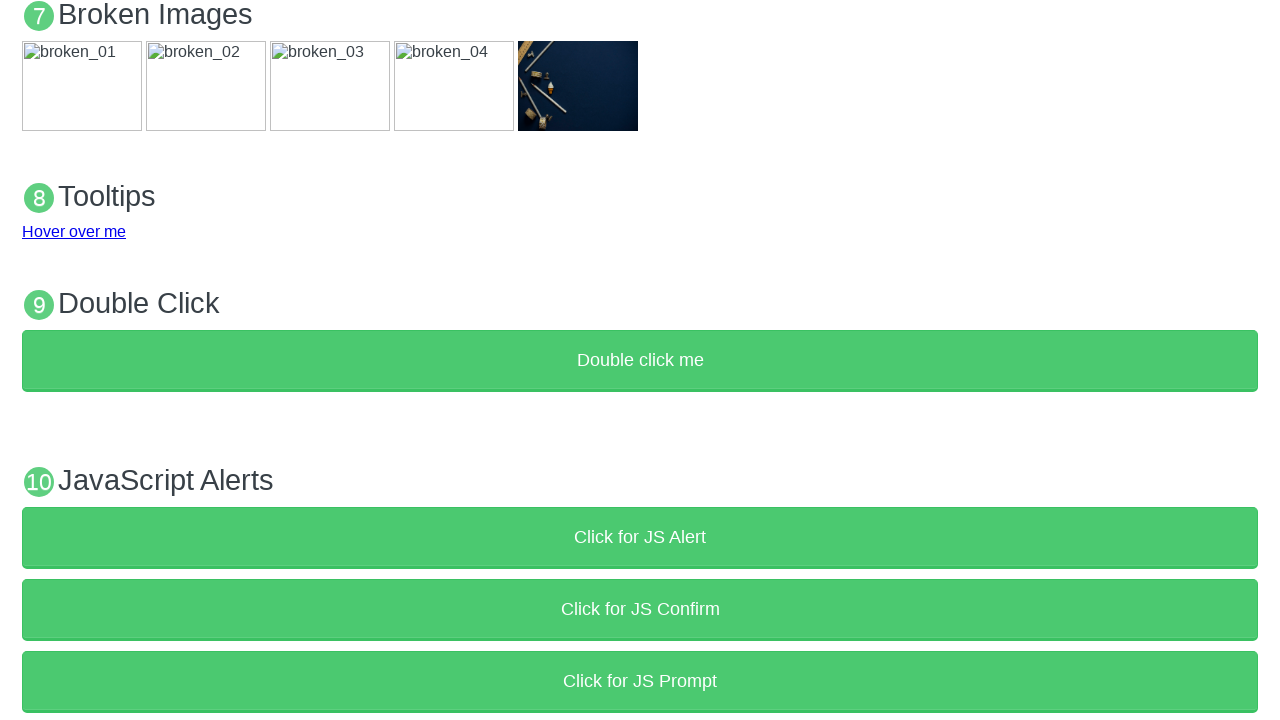

Performed double-click on the button at (640, 361) on xpath=//button[text()='Double click me']
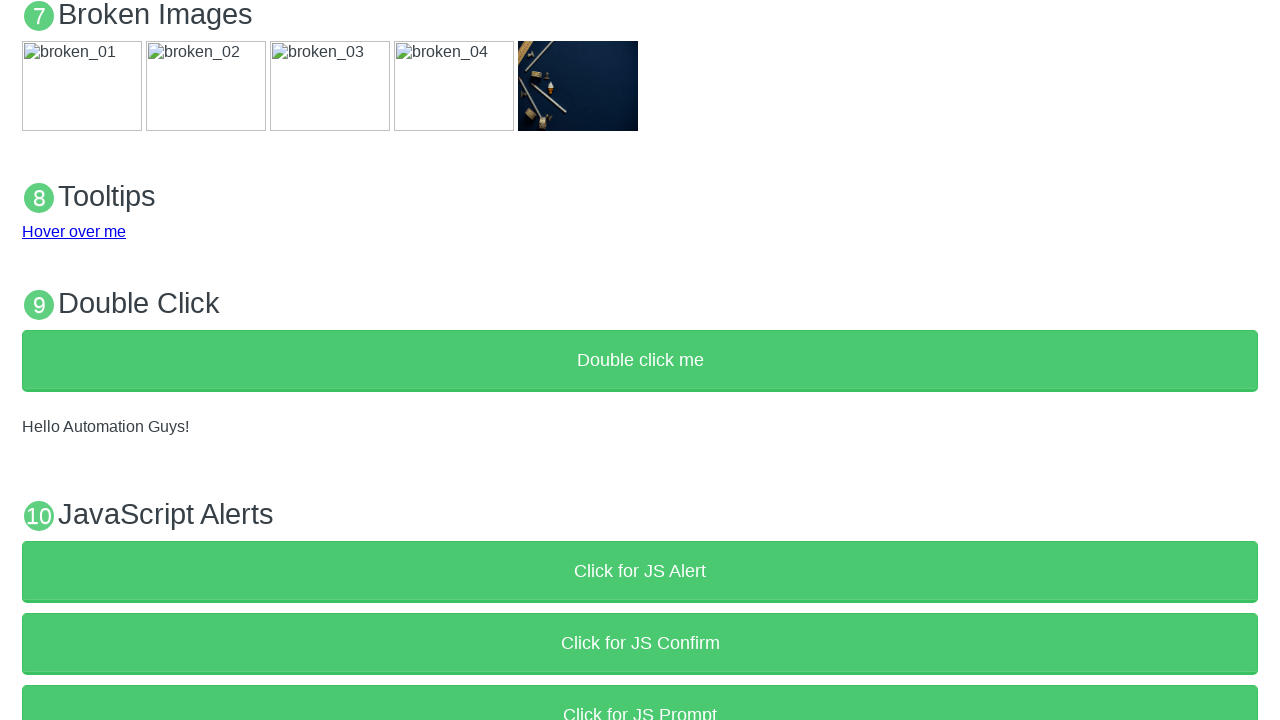

Retrieved demo text content
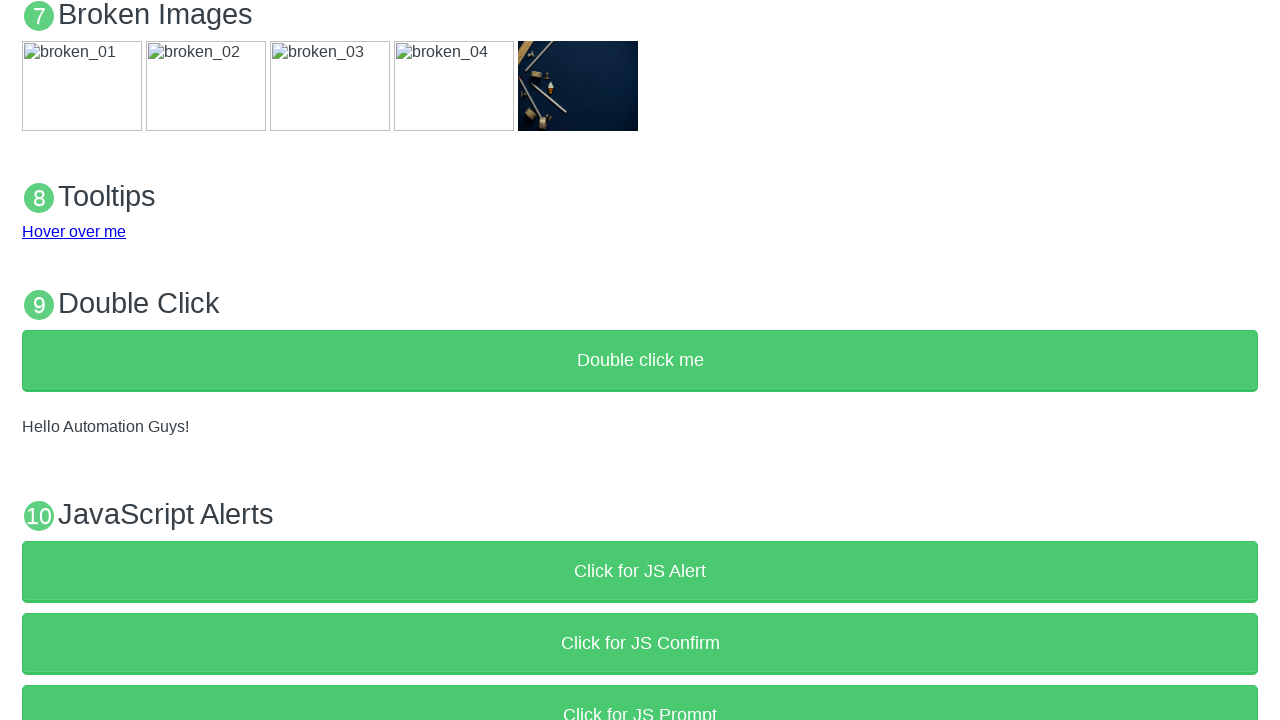

Verified text changed to 'Hello Automation Guys!' after double-click
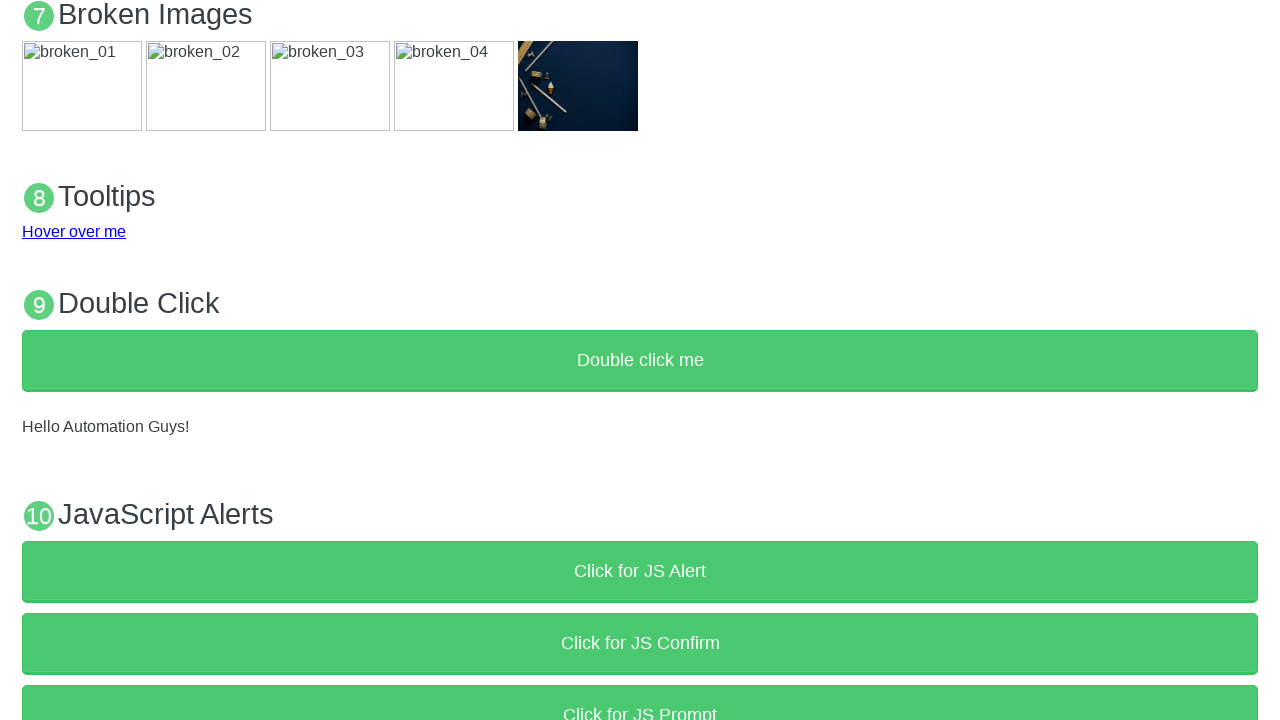

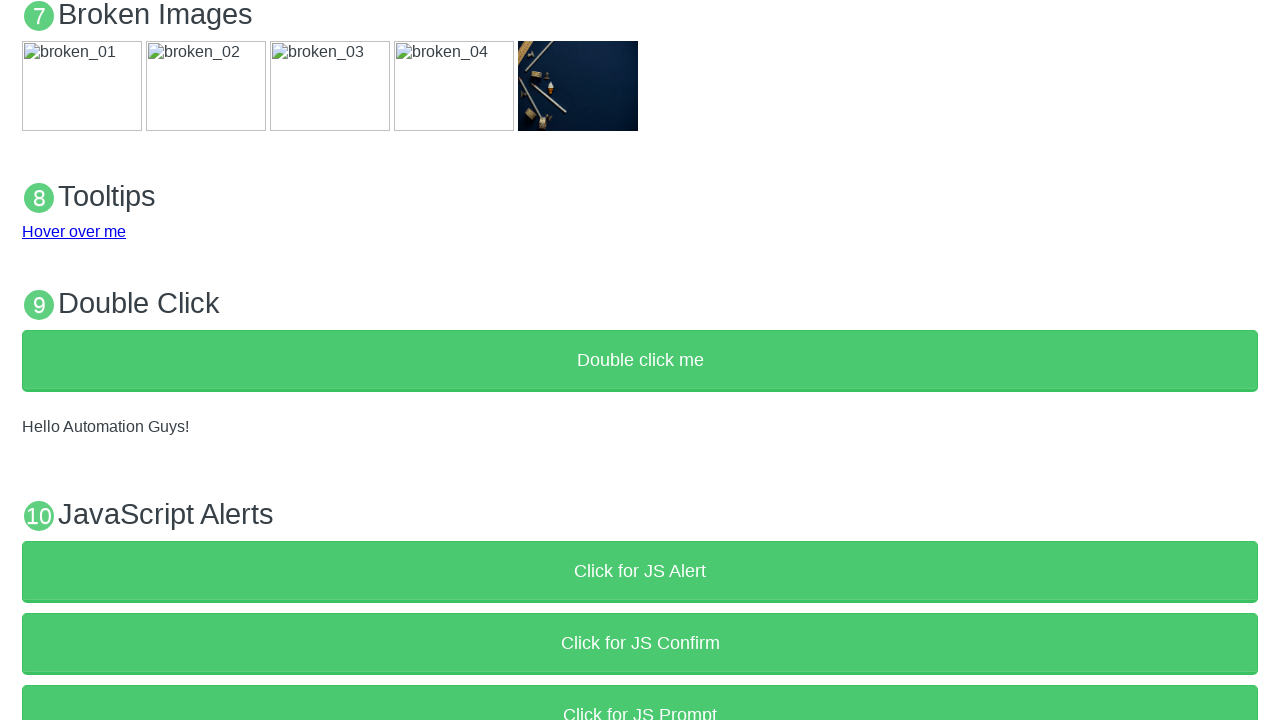